Tests dynamic element creation by clicking start and waiting for text to appear in a dynamically added element

Starting URL: https://the-internet.herokuapp.com/dynamic_loading/2

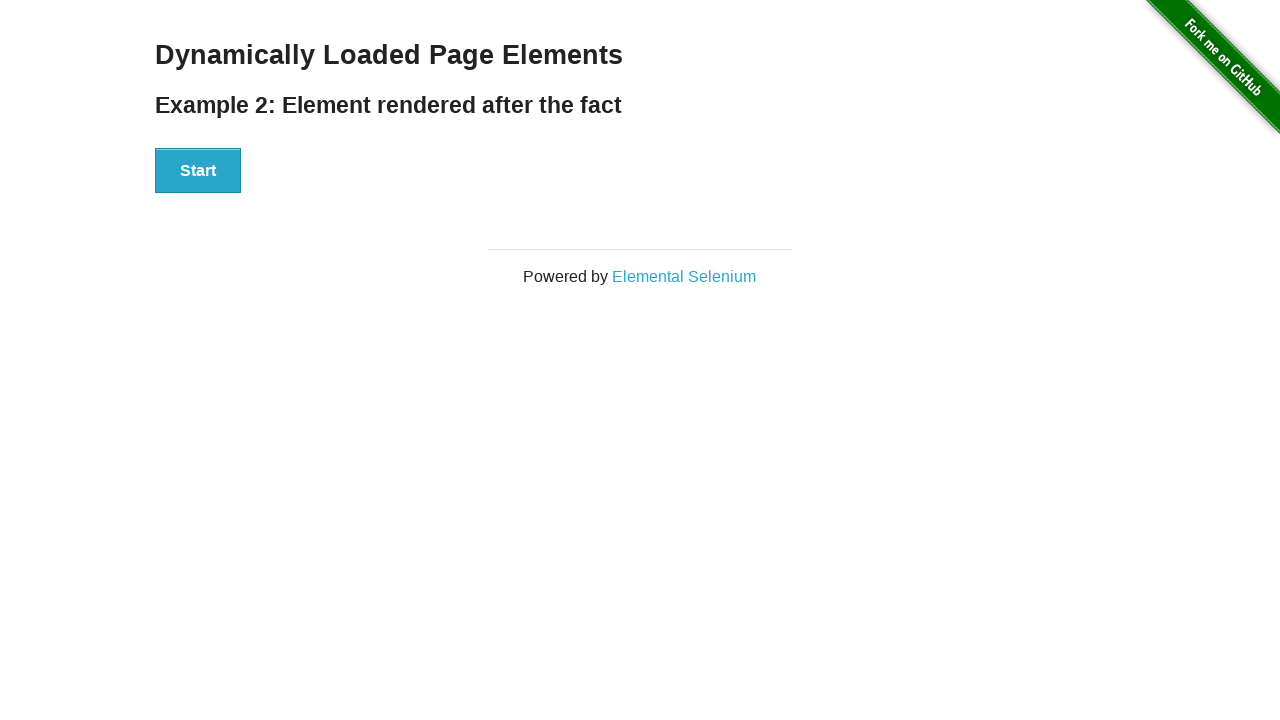

Clicked start button to trigger dynamic element creation at (198, 171) on xpath=//div[@id='start']/button
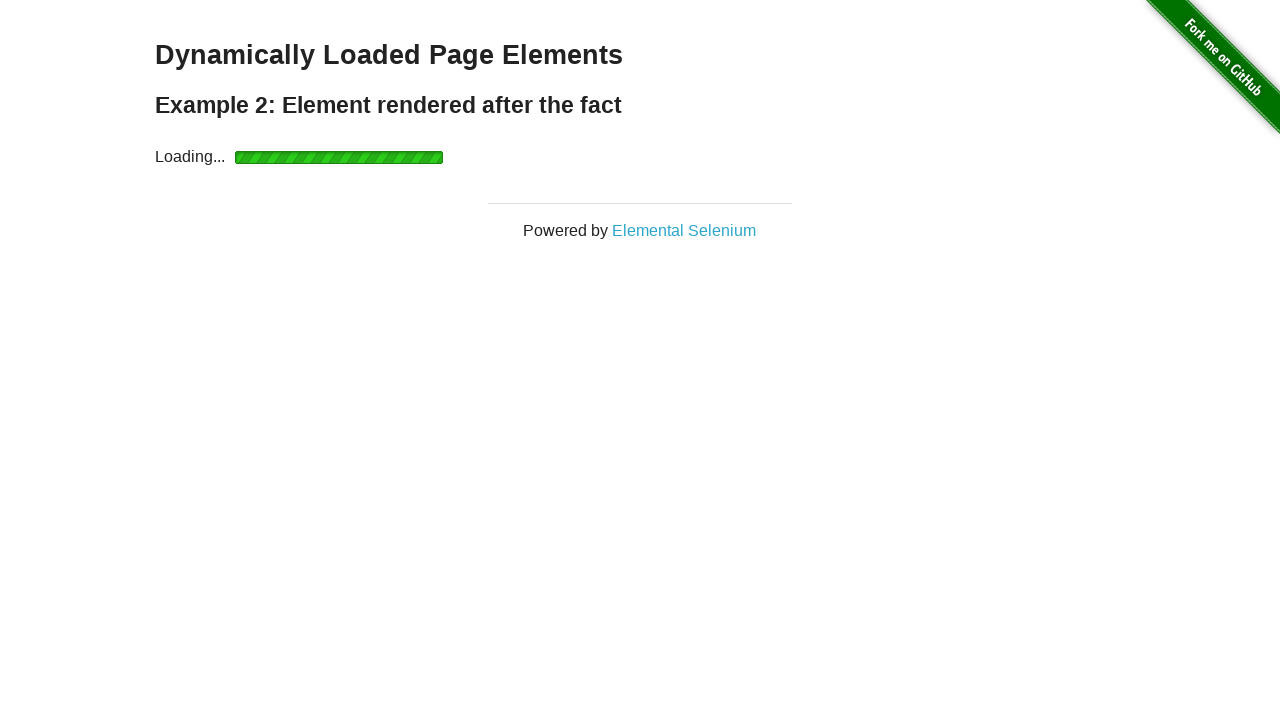

Waited for dynamically created finish element to display 'Hello World!' text
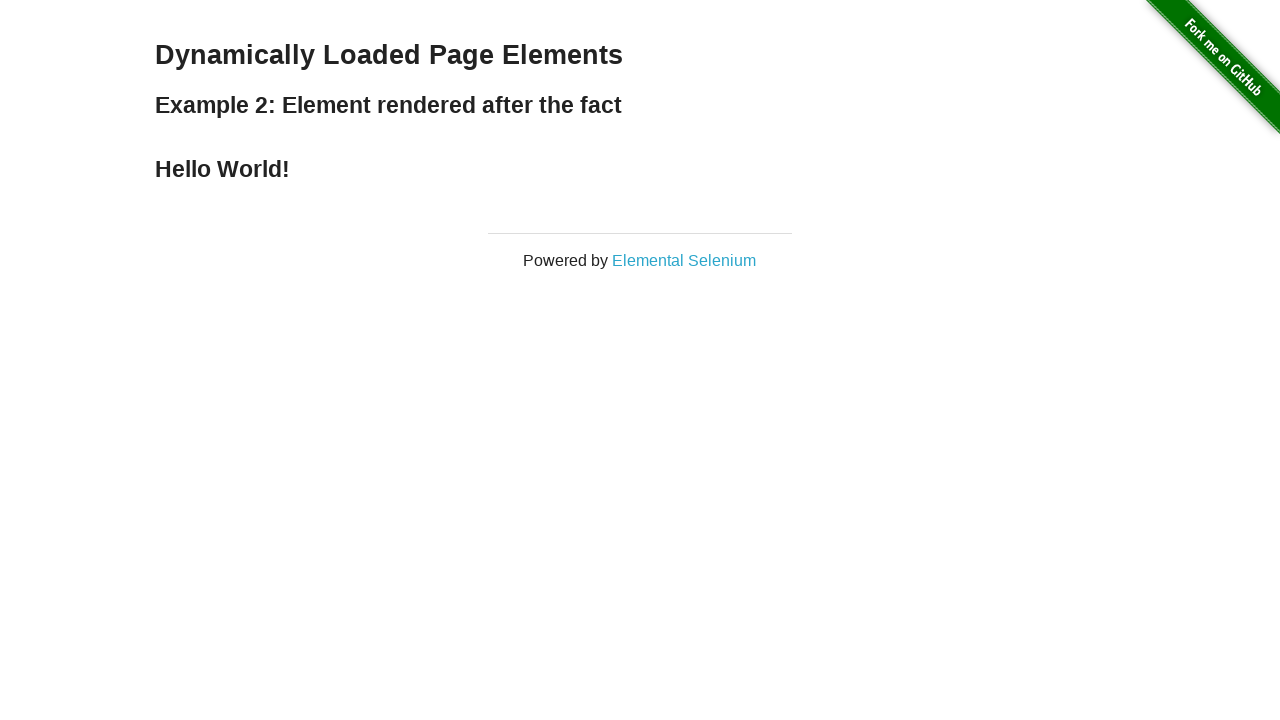

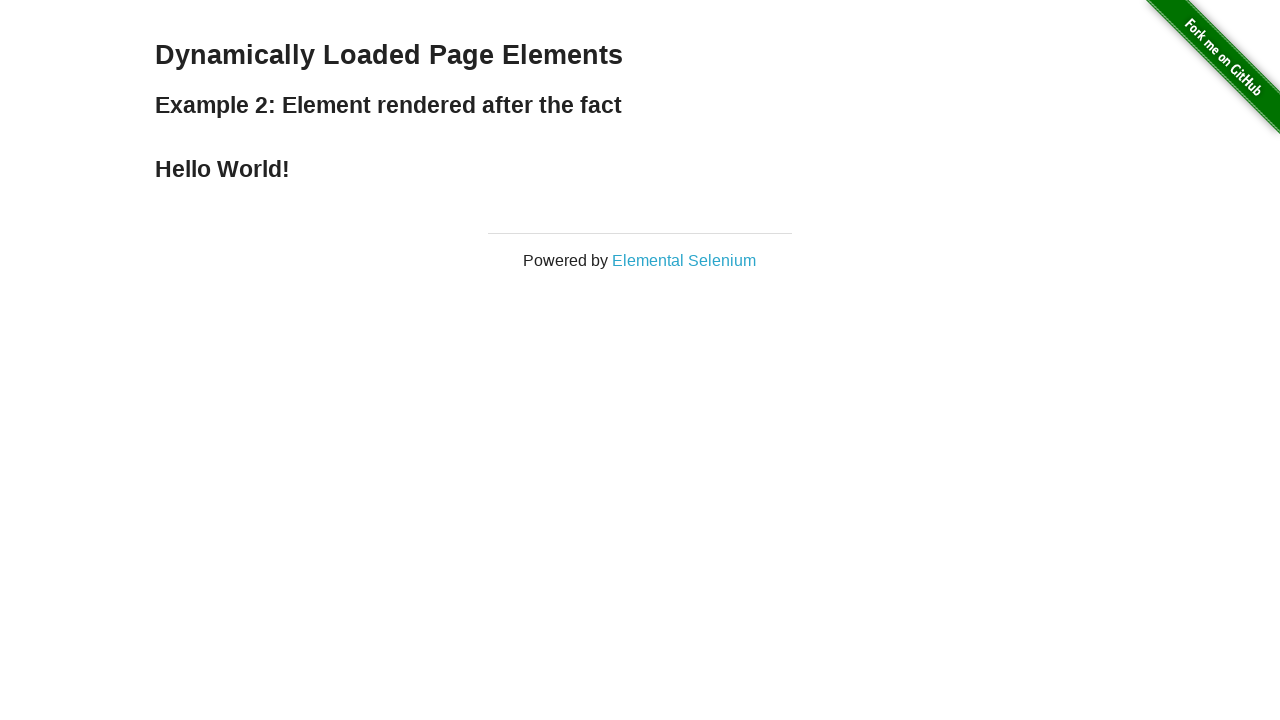